Navigates to vanilton.net website and verifies the page loads by waiting for the page to be ready

Starting URL: https://vanilton.net

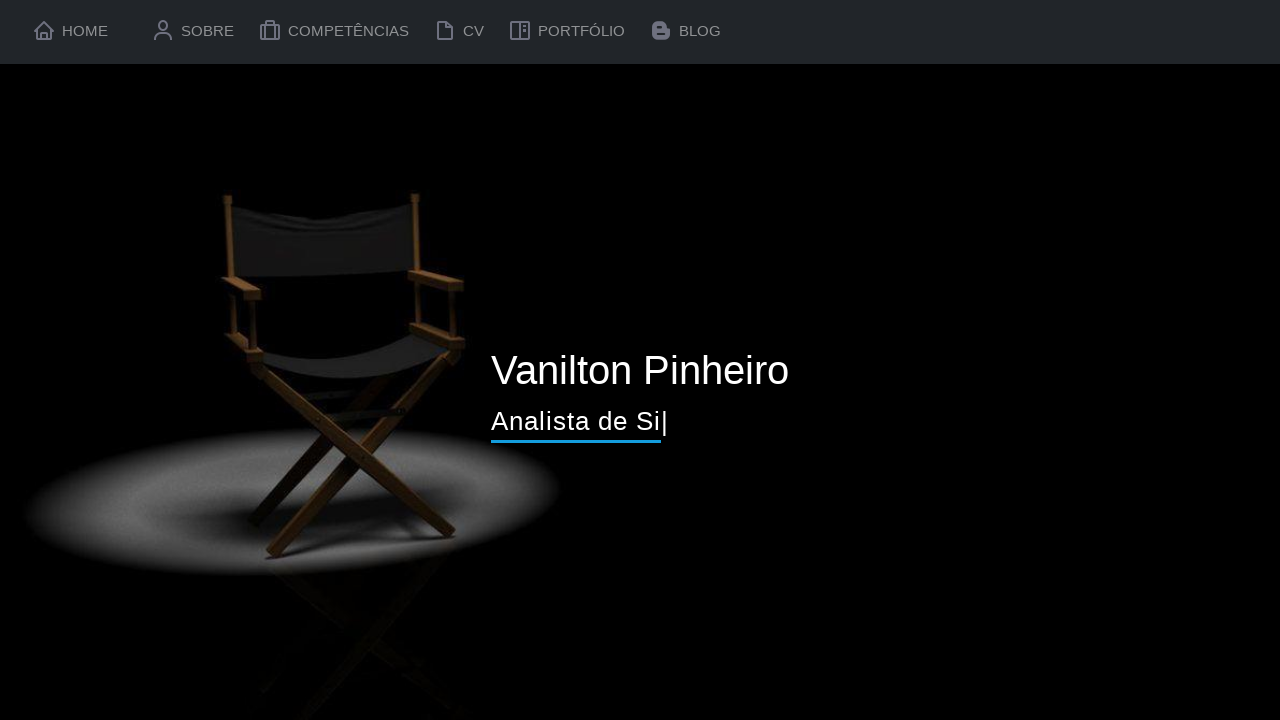

Waited for page to reach networkidle state
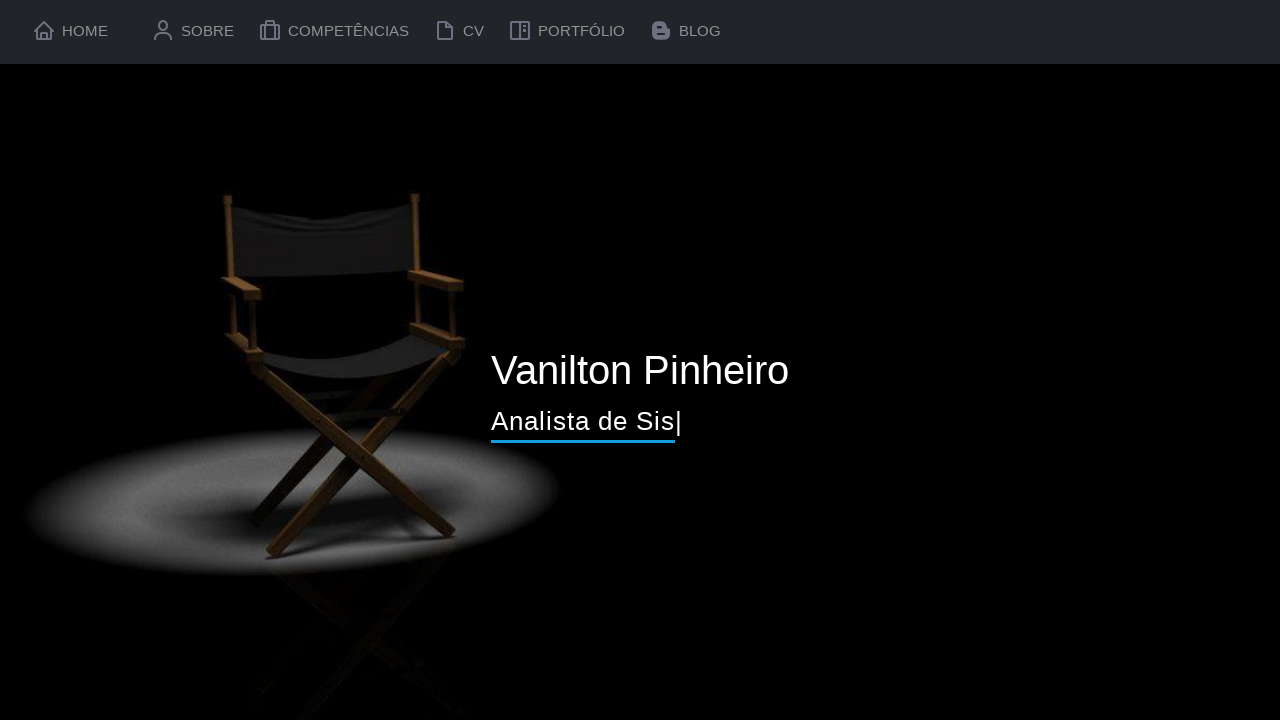

Retrieved page title to verify page loaded successfully
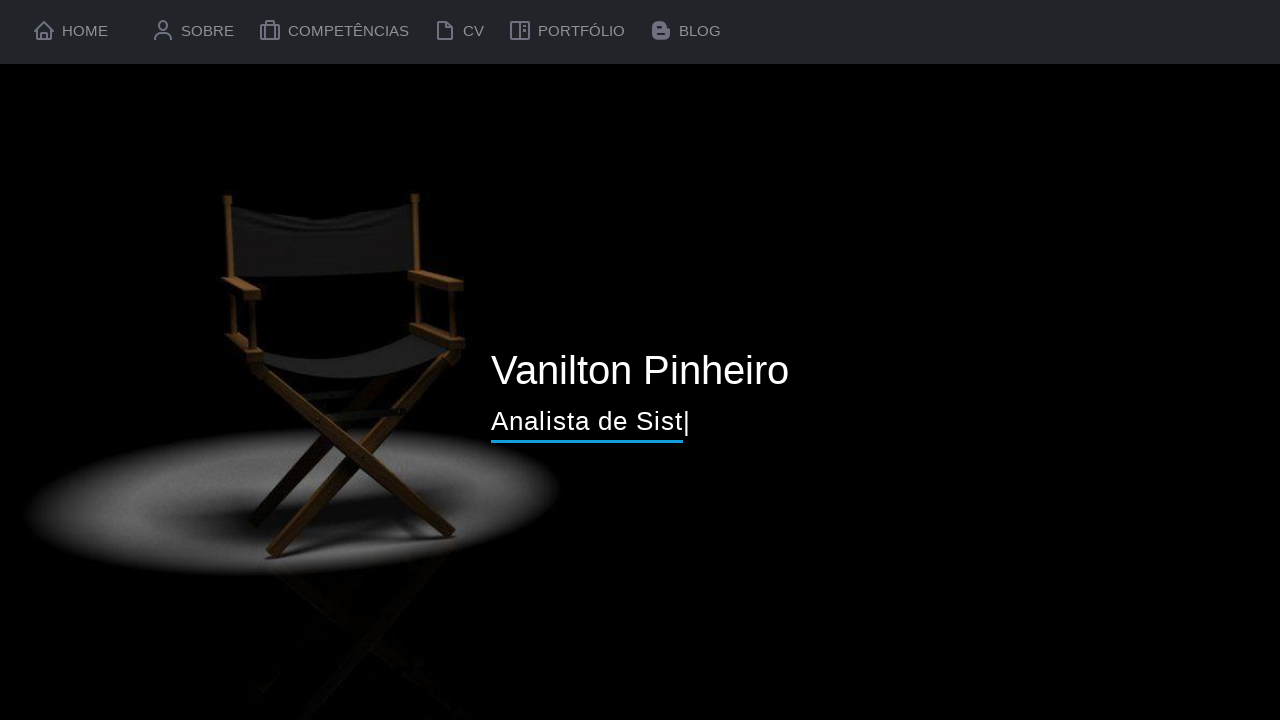

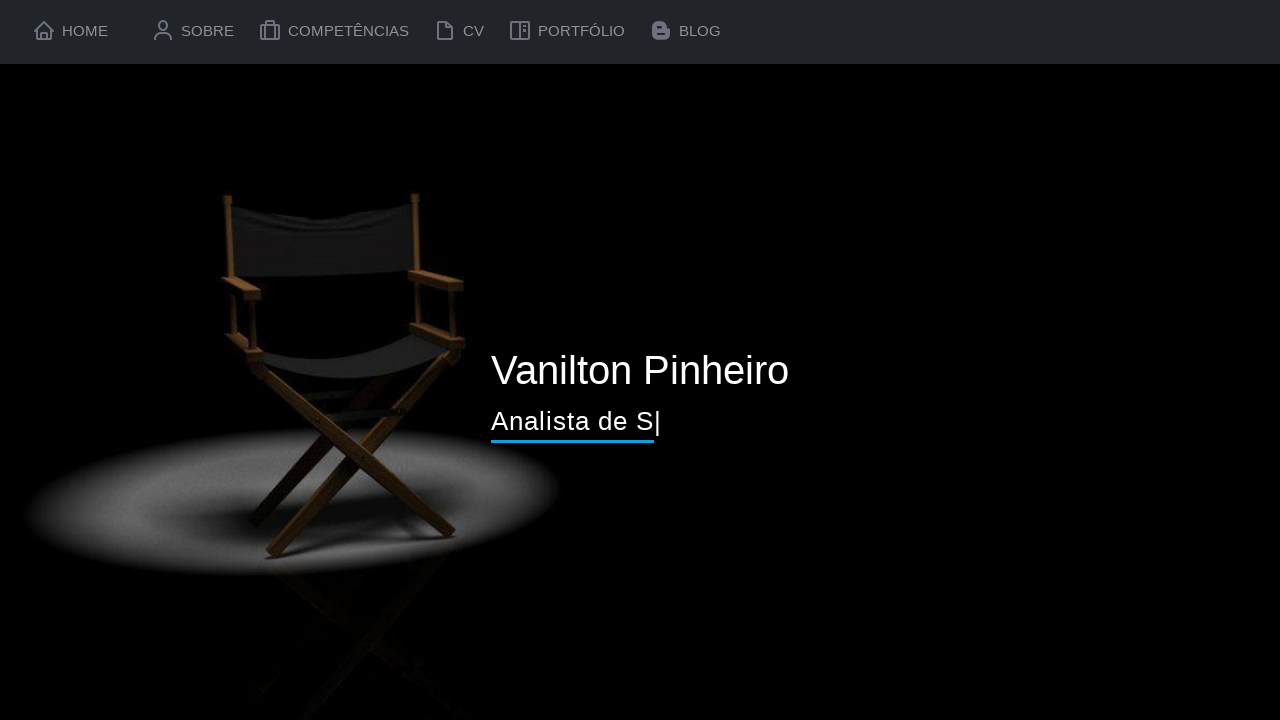